Tests different click interactions including double-click, right-click, and regular click on buttons, then verifies the response messages

Starting URL: https://demoqa.com/buttons

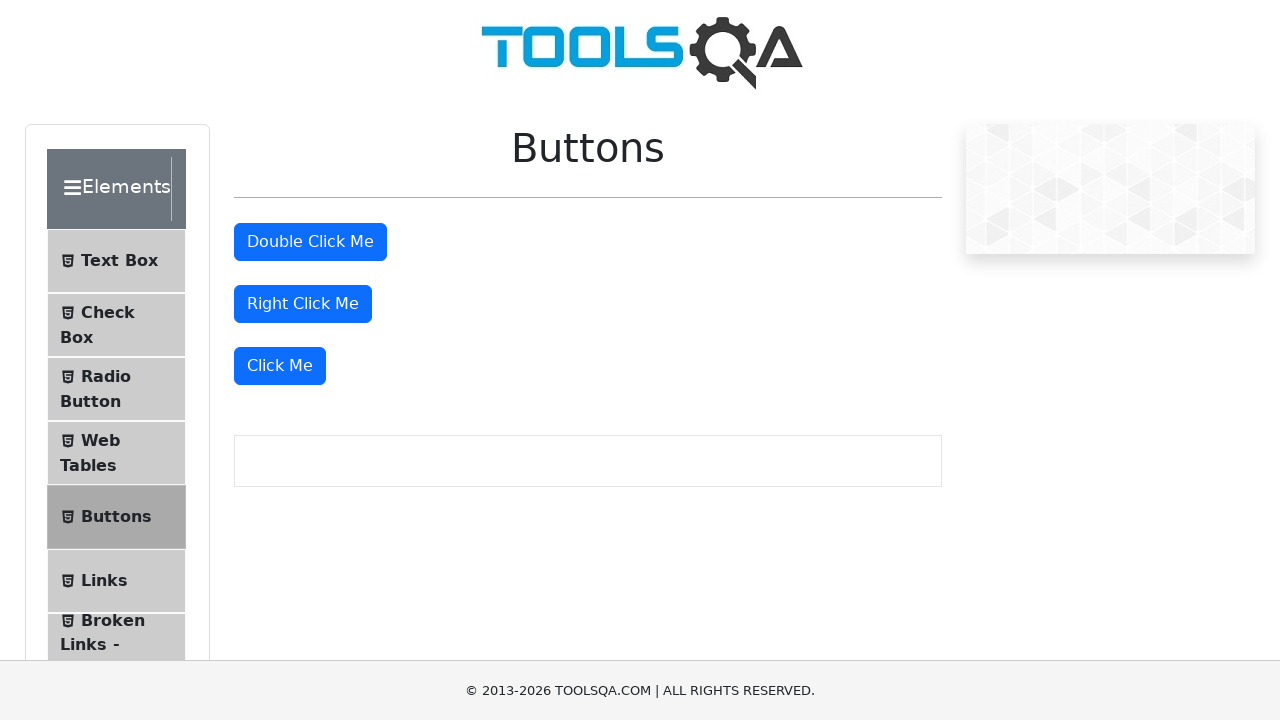

Double-clicked the double click button at (310, 242) on #doubleClickBtn
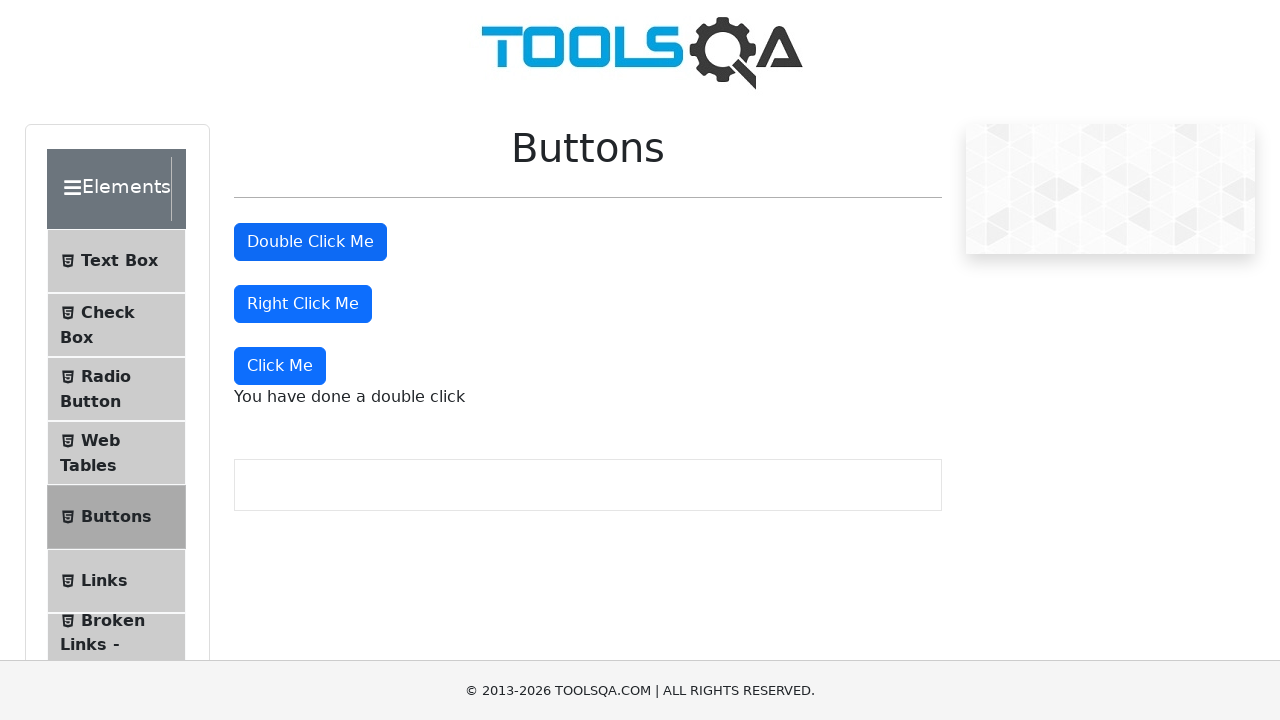

Right-clicked the right click button at (303, 304) on #rightClickBtn
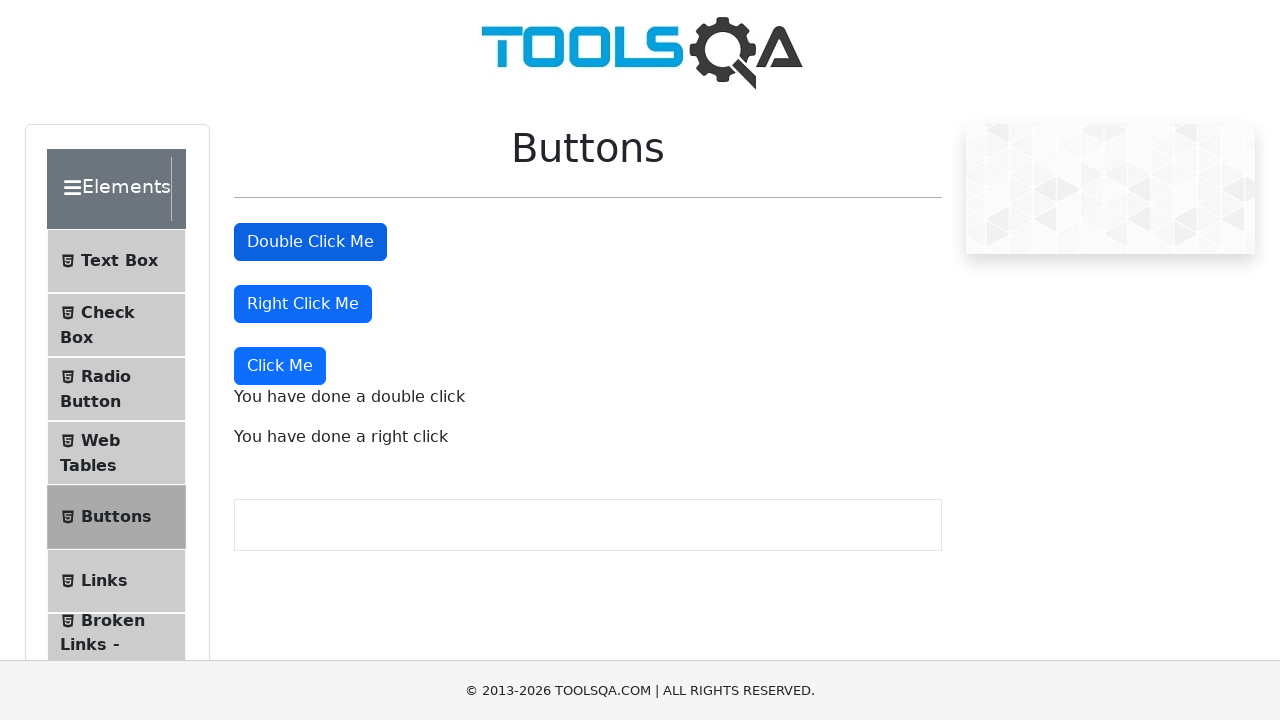

Clicked the 'Click Me' button at (280, 366) on xpath=//button[text()='Click Me']
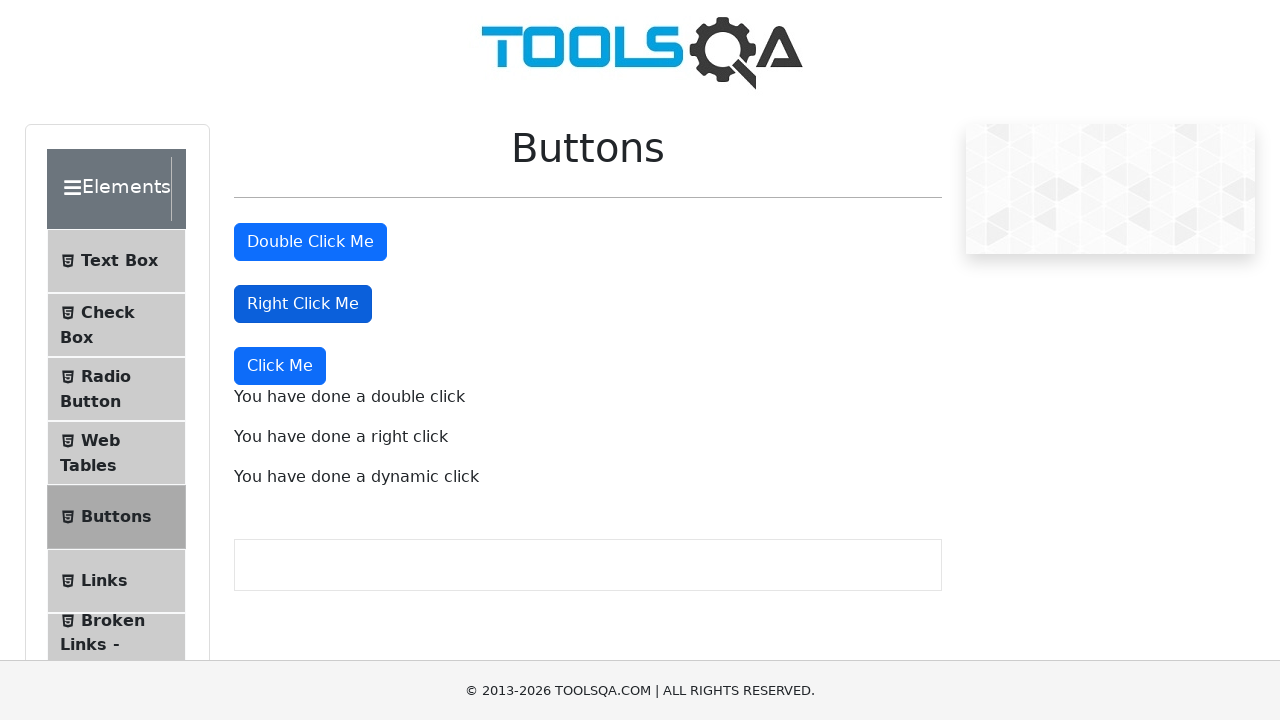

Double-click response message appeared
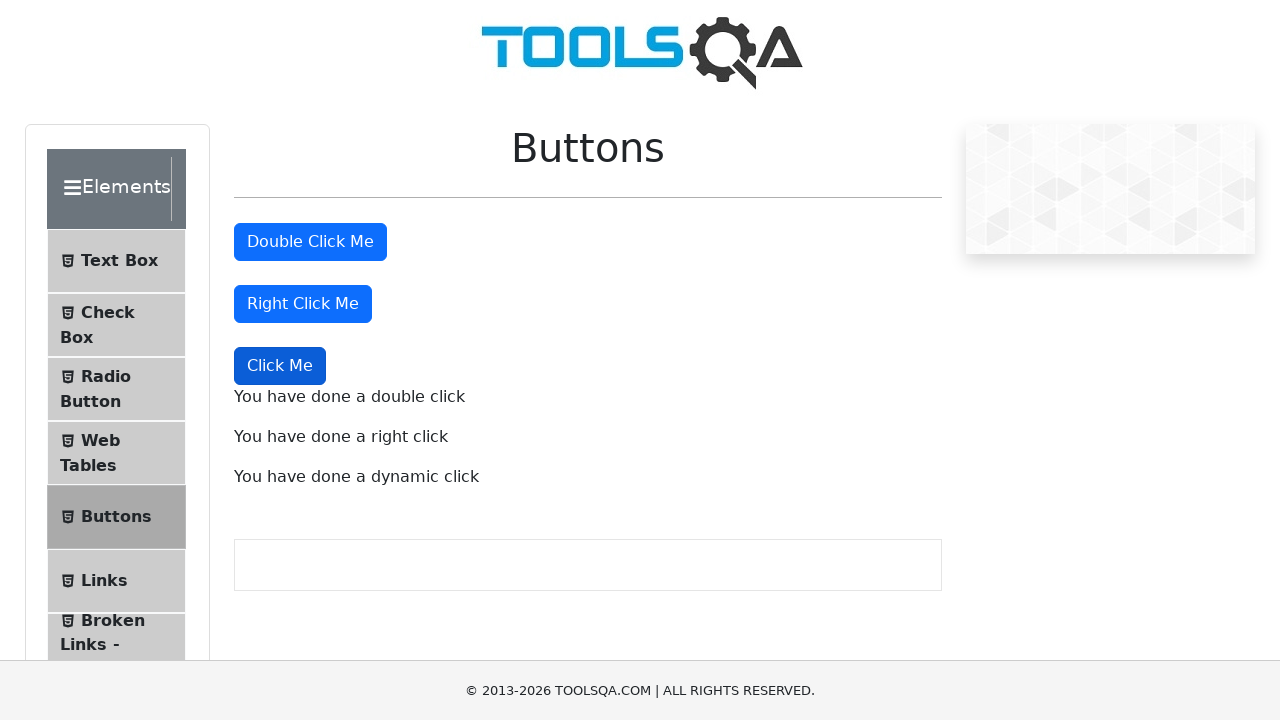

Right-click response message appeared
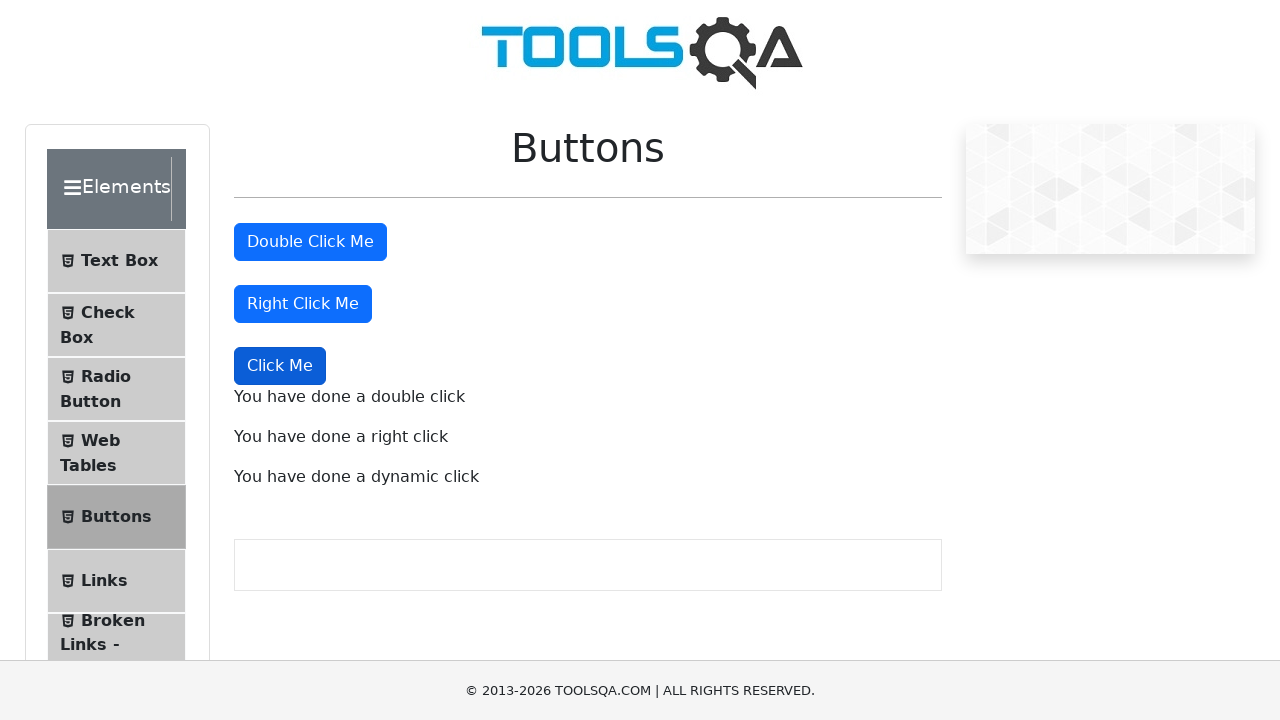

Regular click response message appeared
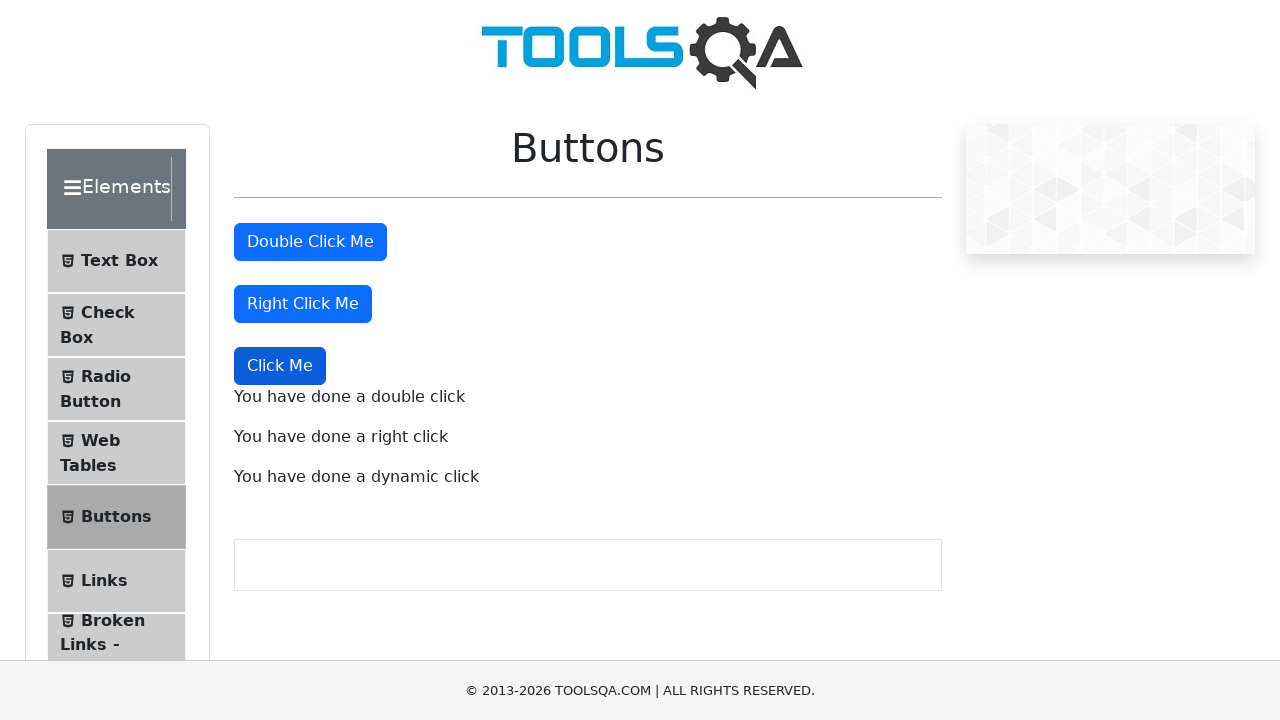

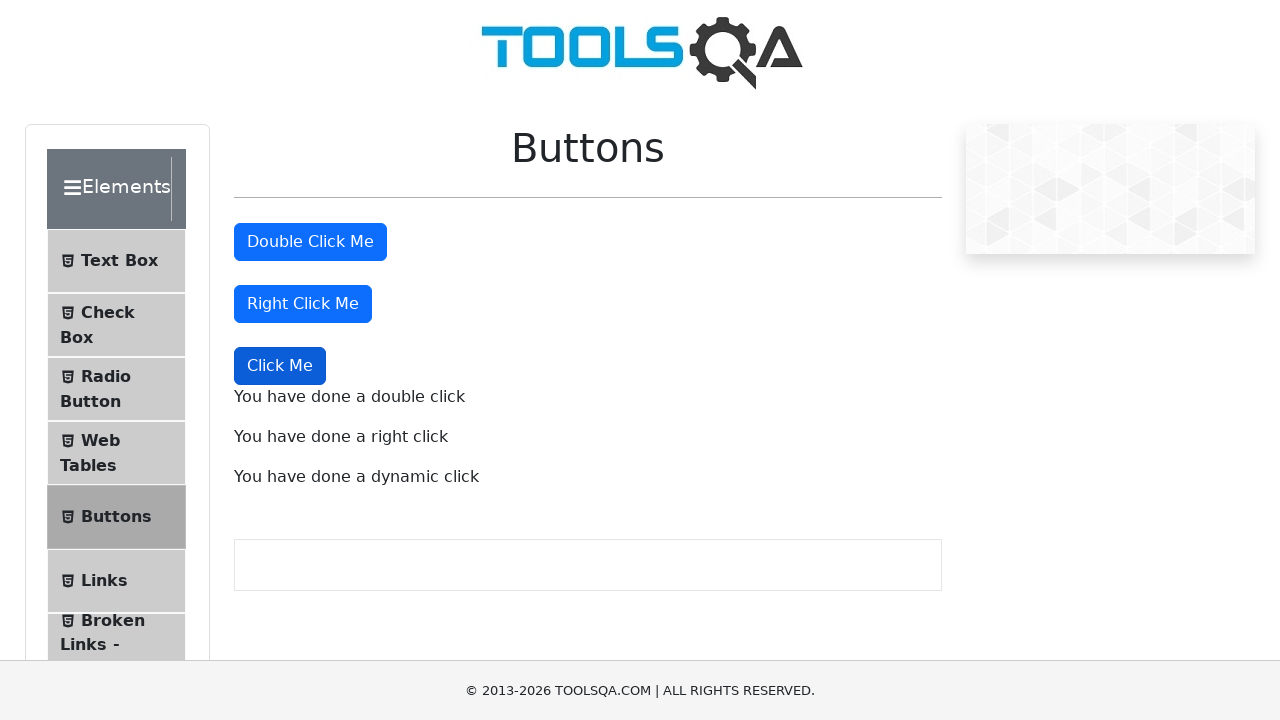